Tests slider widget by moving it to position 50 and verifying the displayed value

Starting URL: https://demoqa.com/

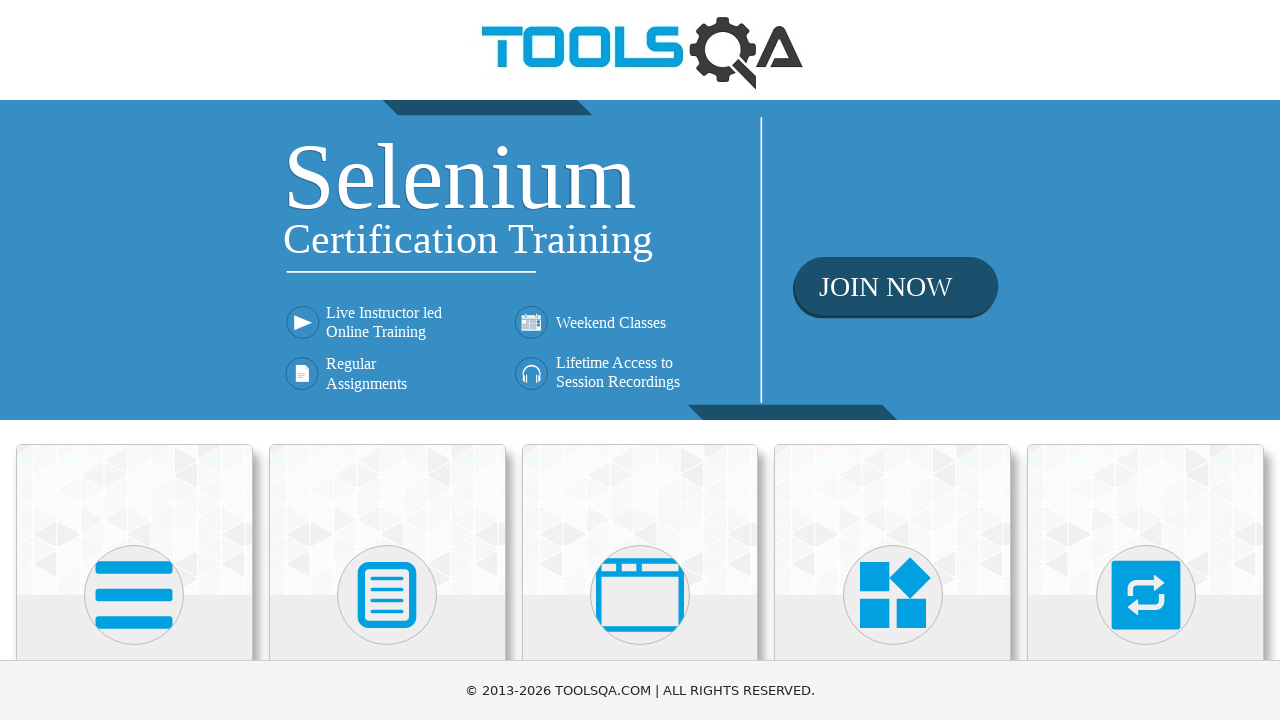

Clicked on Widgets section at (893, 360) on xpath=//h5[text()='Widgets']
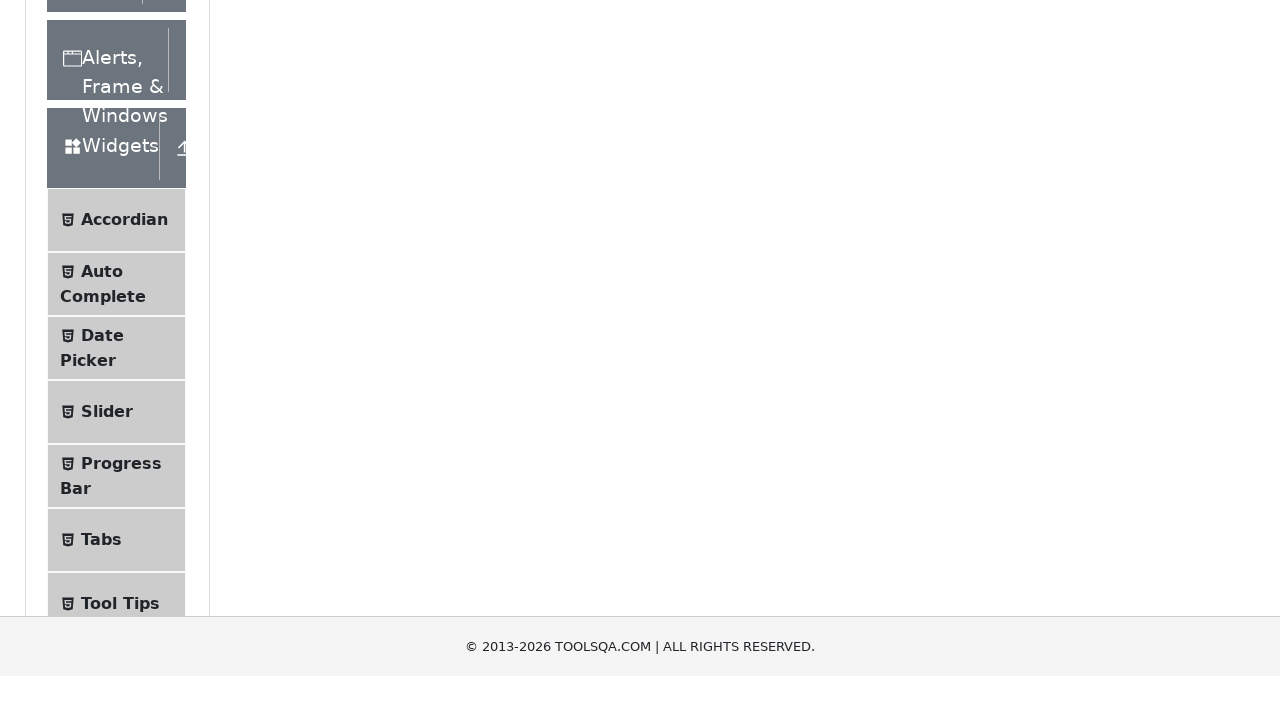

Clicked on Slider widget at (107, 360) on xpath=//span[text()='Slider']
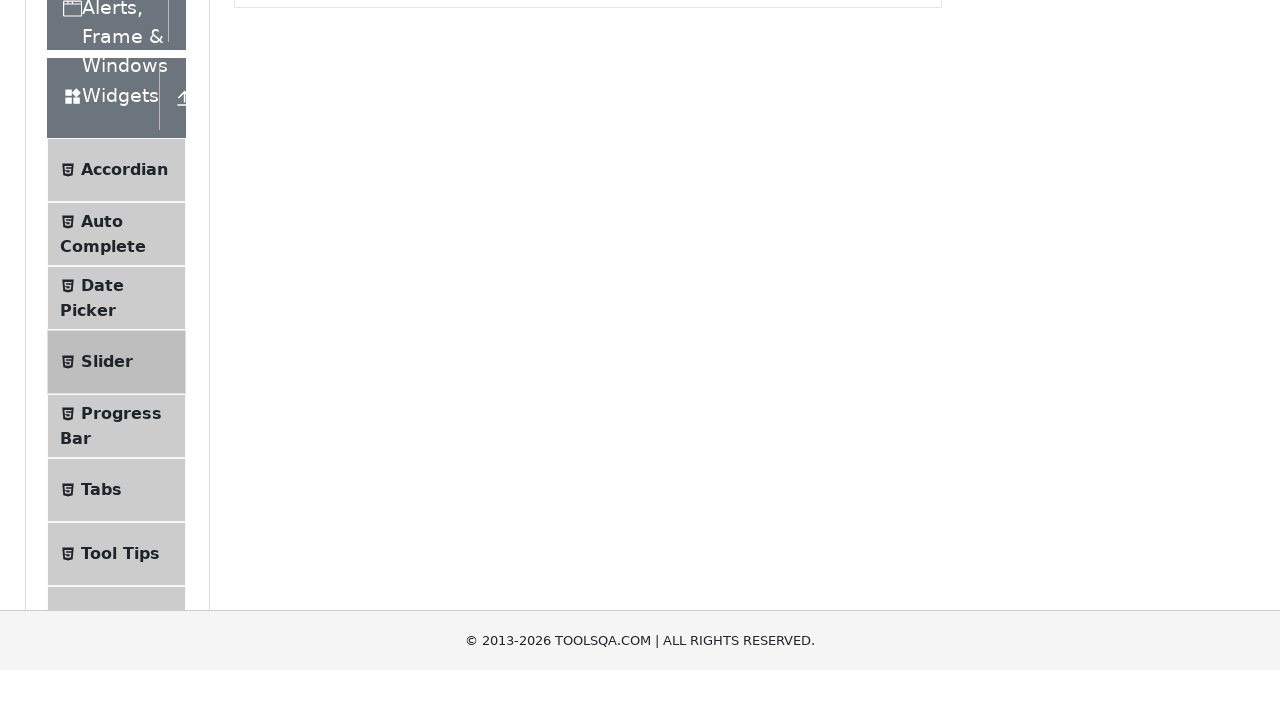

Located slider element
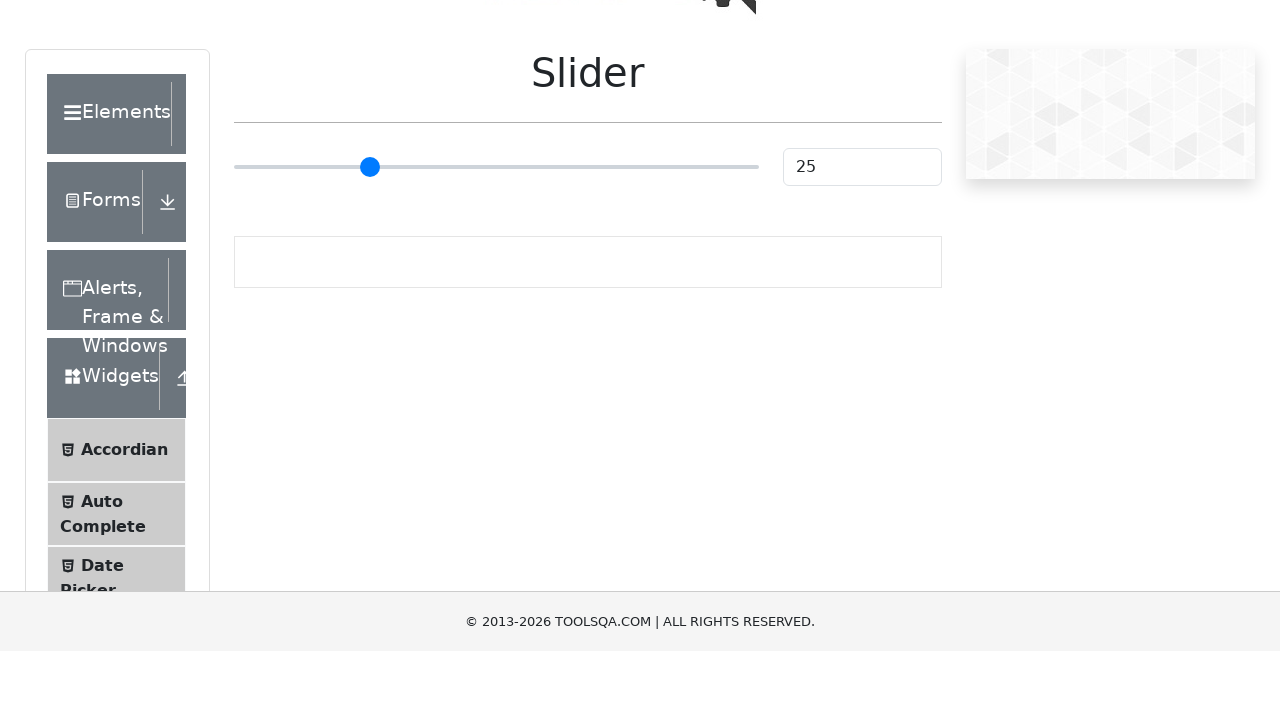

Retrieved slider bounding box coordinates
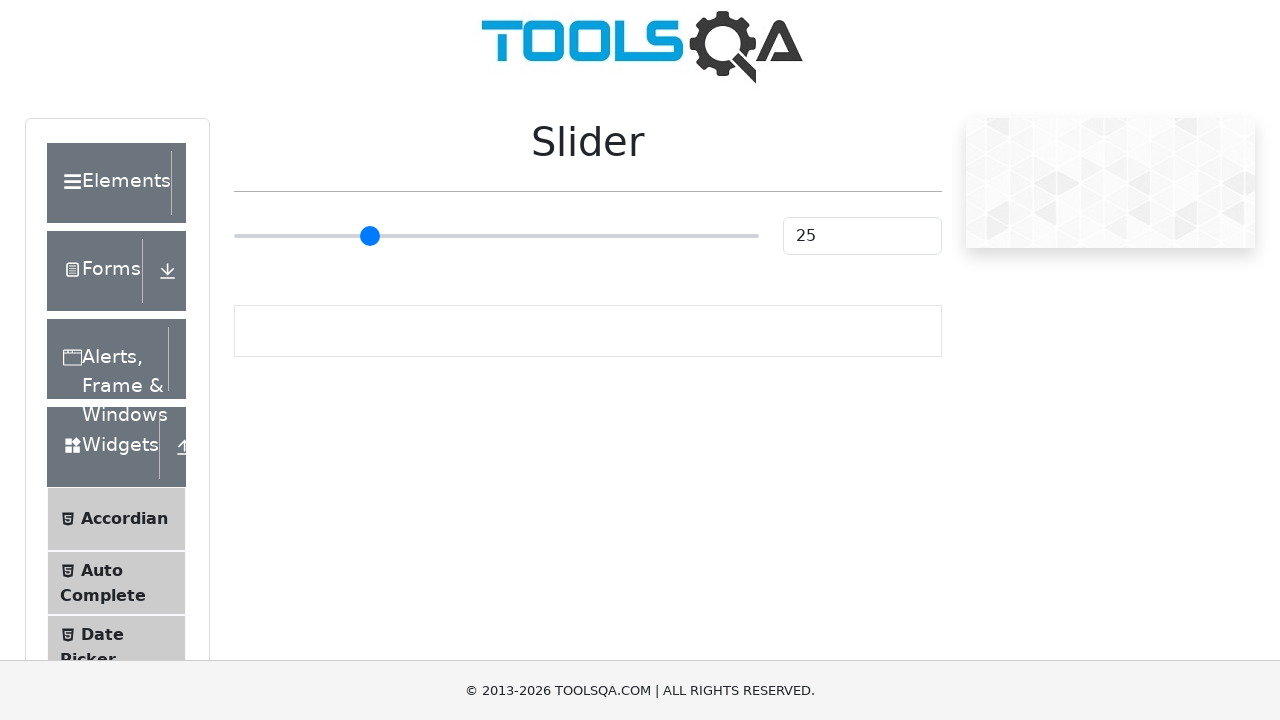

Moved mouse to slider starting position at (234, 236)
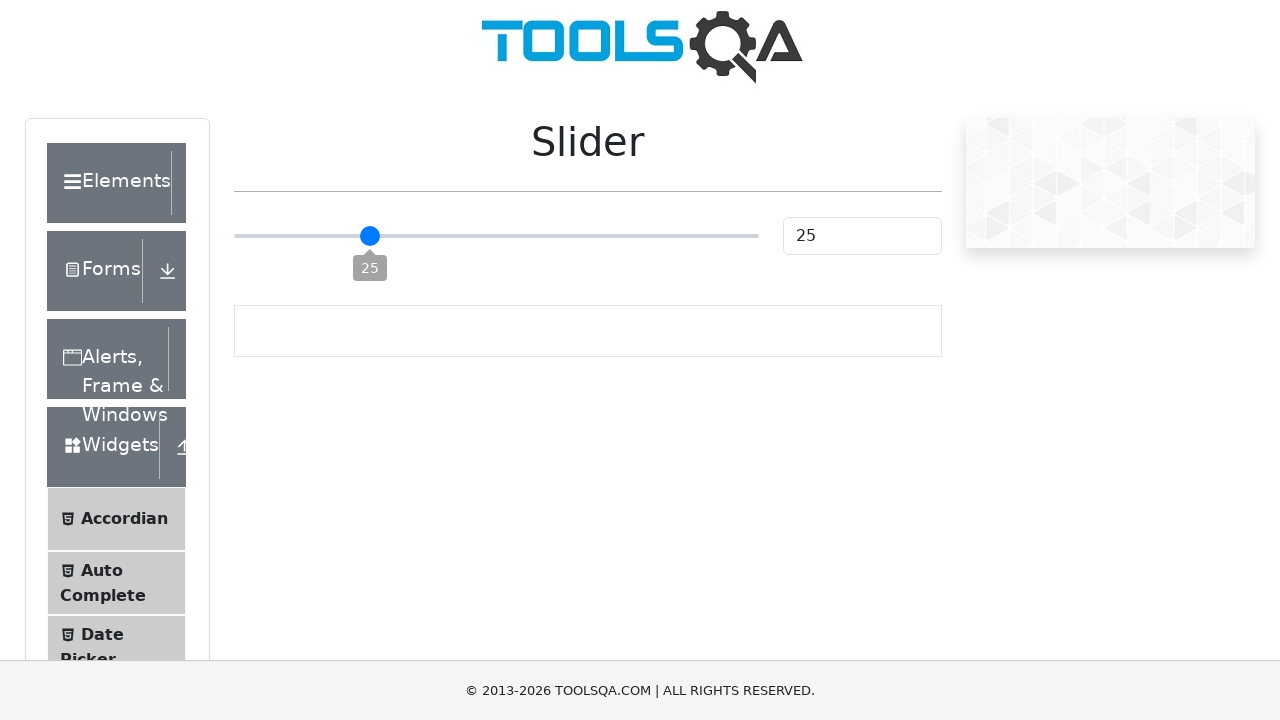

Pressed mouse button down on slider at (234, 236)
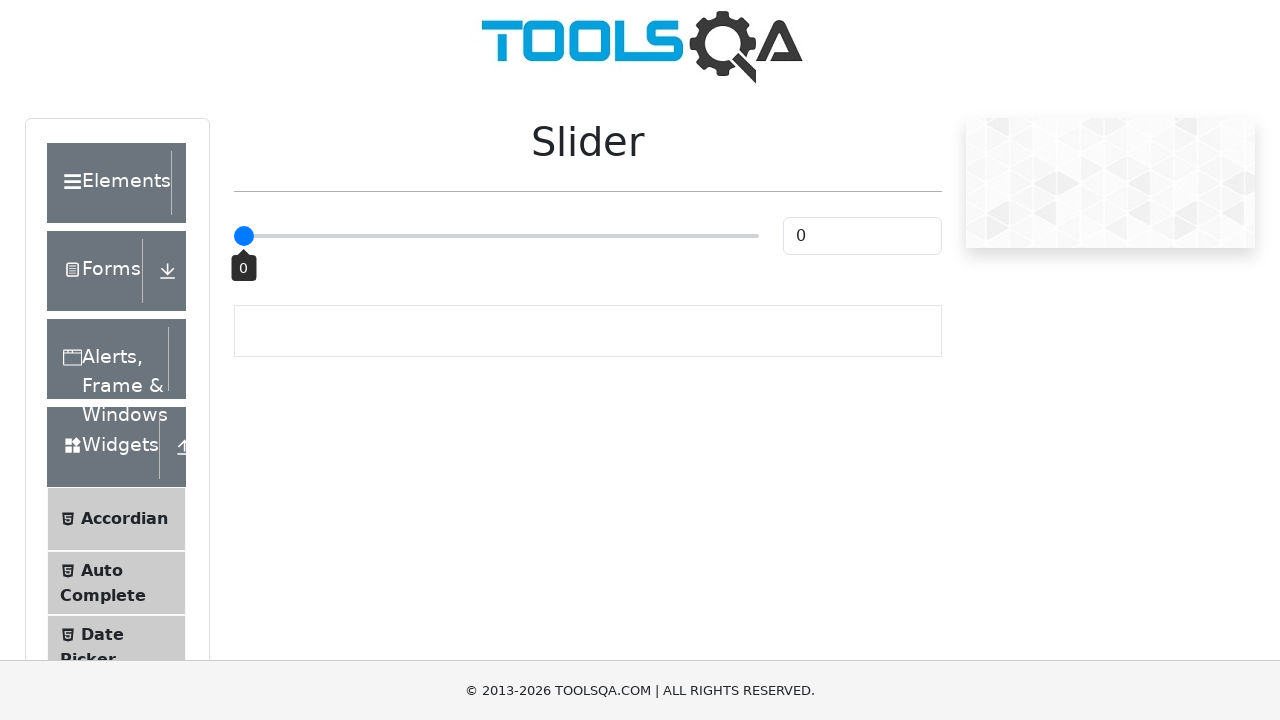

Dragged slider to middle position (value 50) at (496, 236)
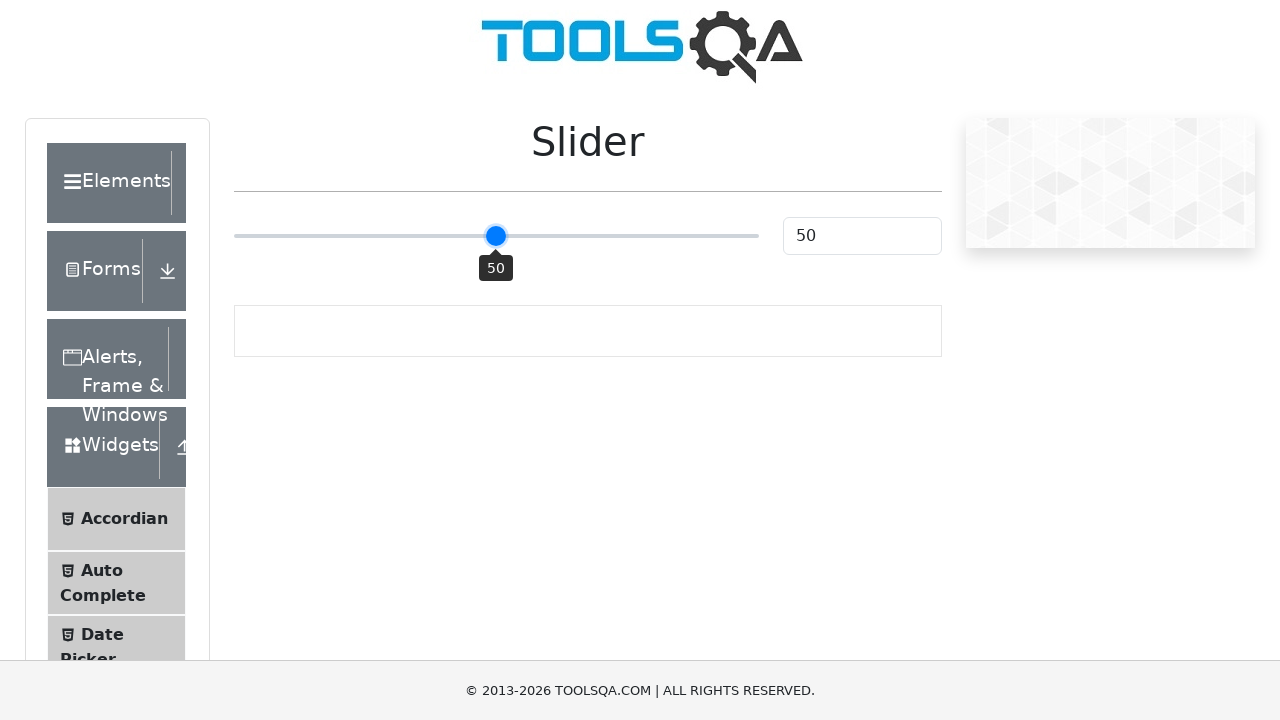

Released mouse button after dragging slider at (496, 236)
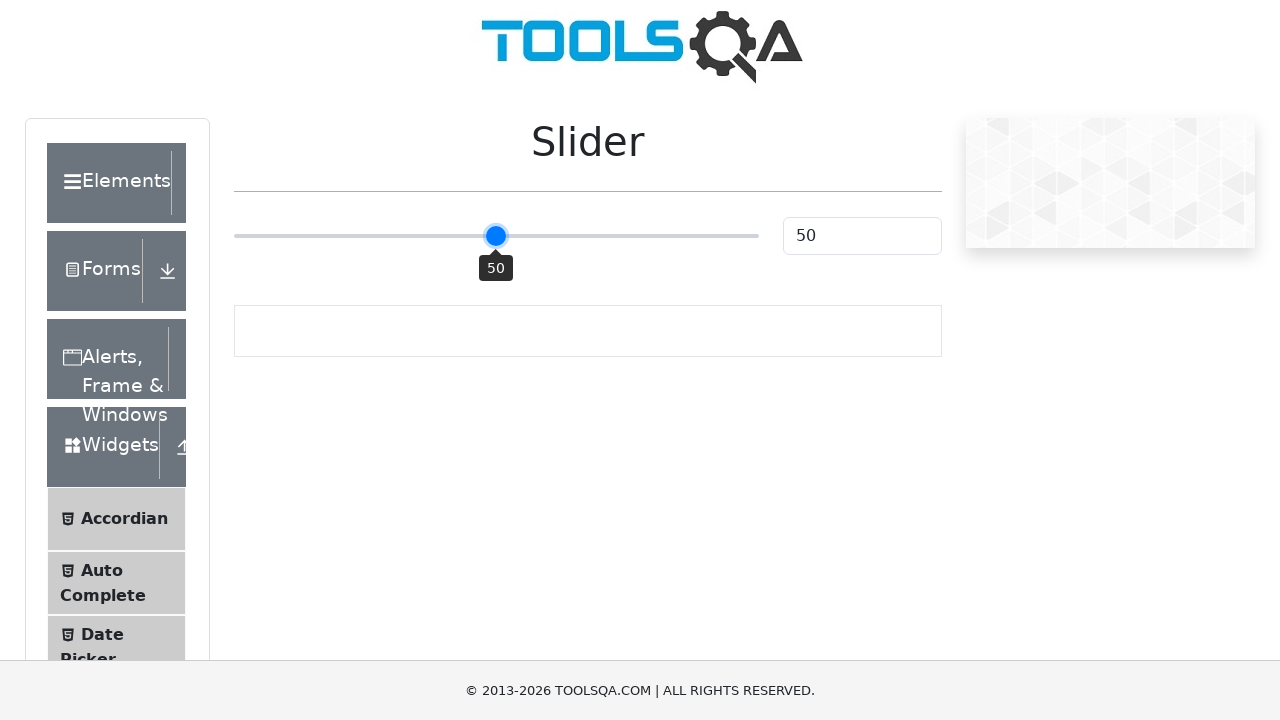

Retrieved slider value: 50
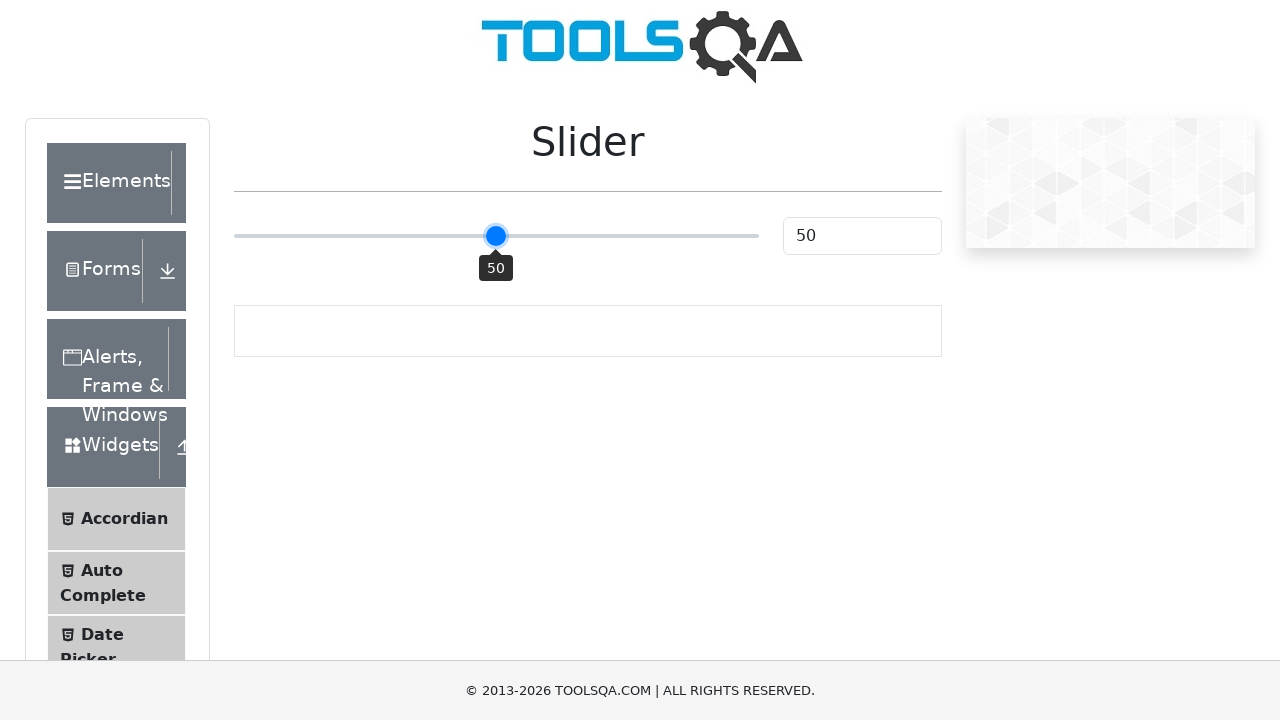

Verified slider value equals 50
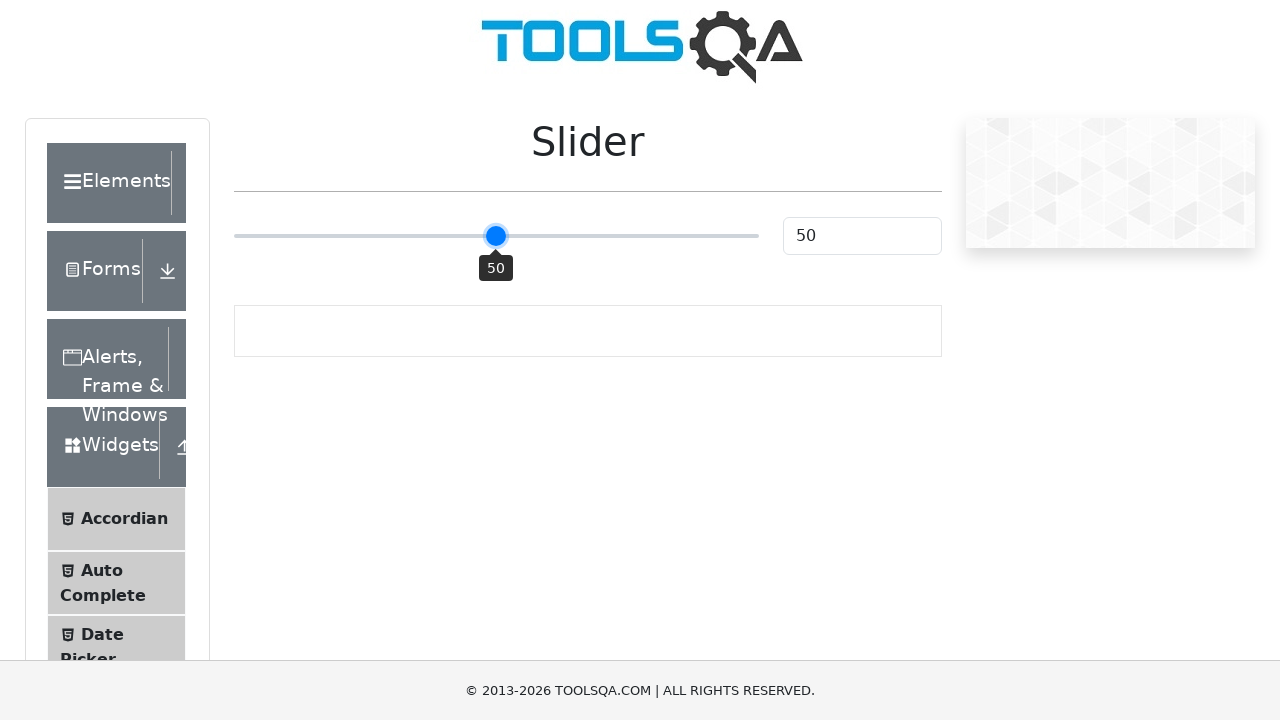

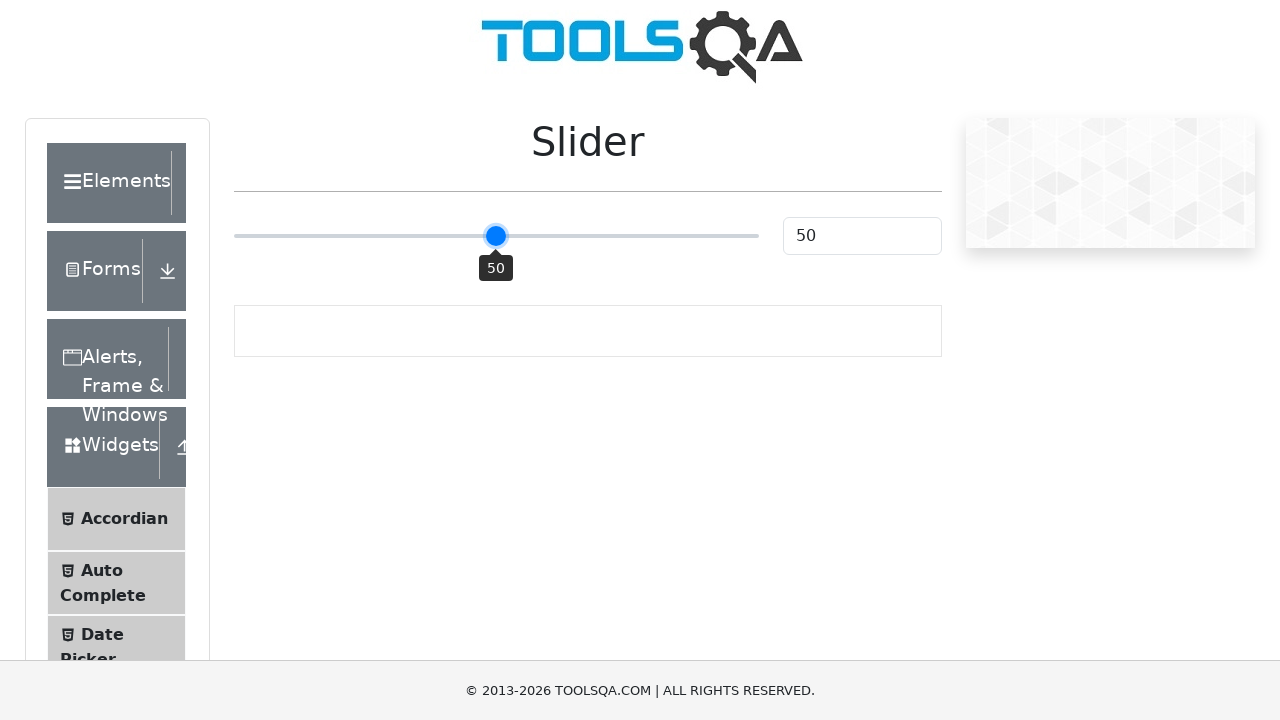